Tests Indian Railways train search functionality by entering source and destination stations, then filters and displays trains containing "SF" in their names

Starting URL: https://erail.in/

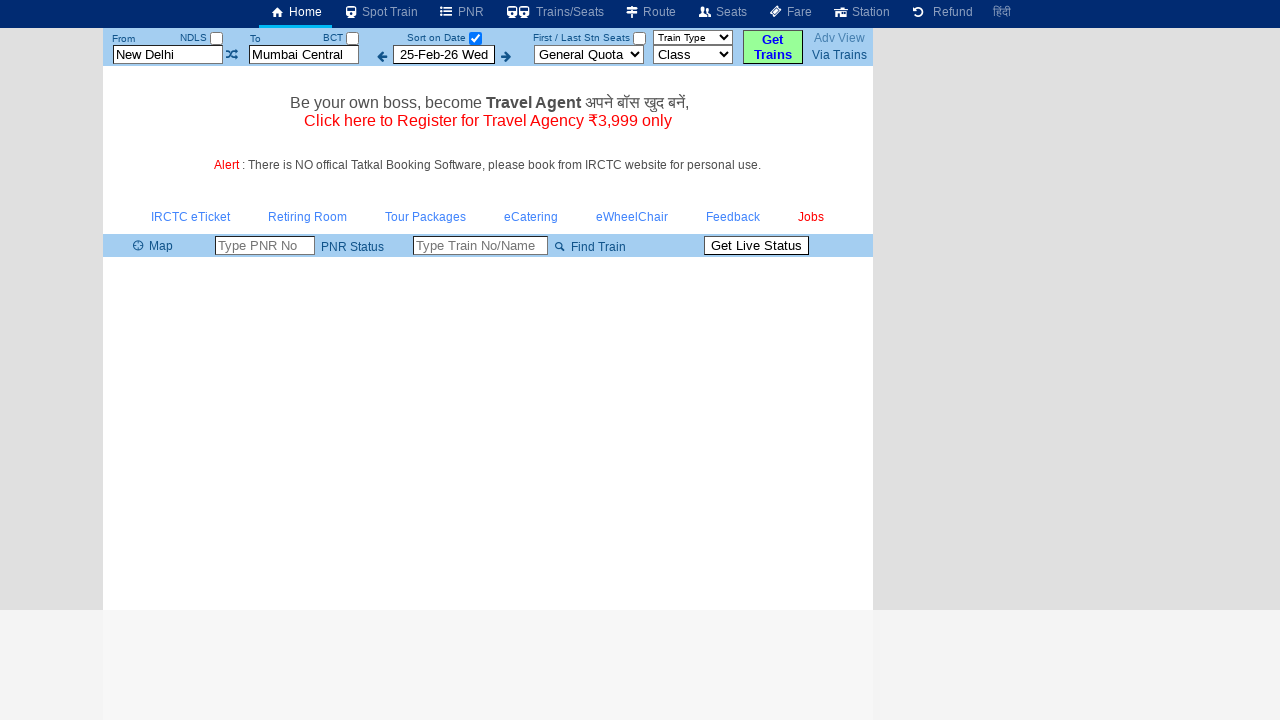

Cleared source station field on #txtStationFrom
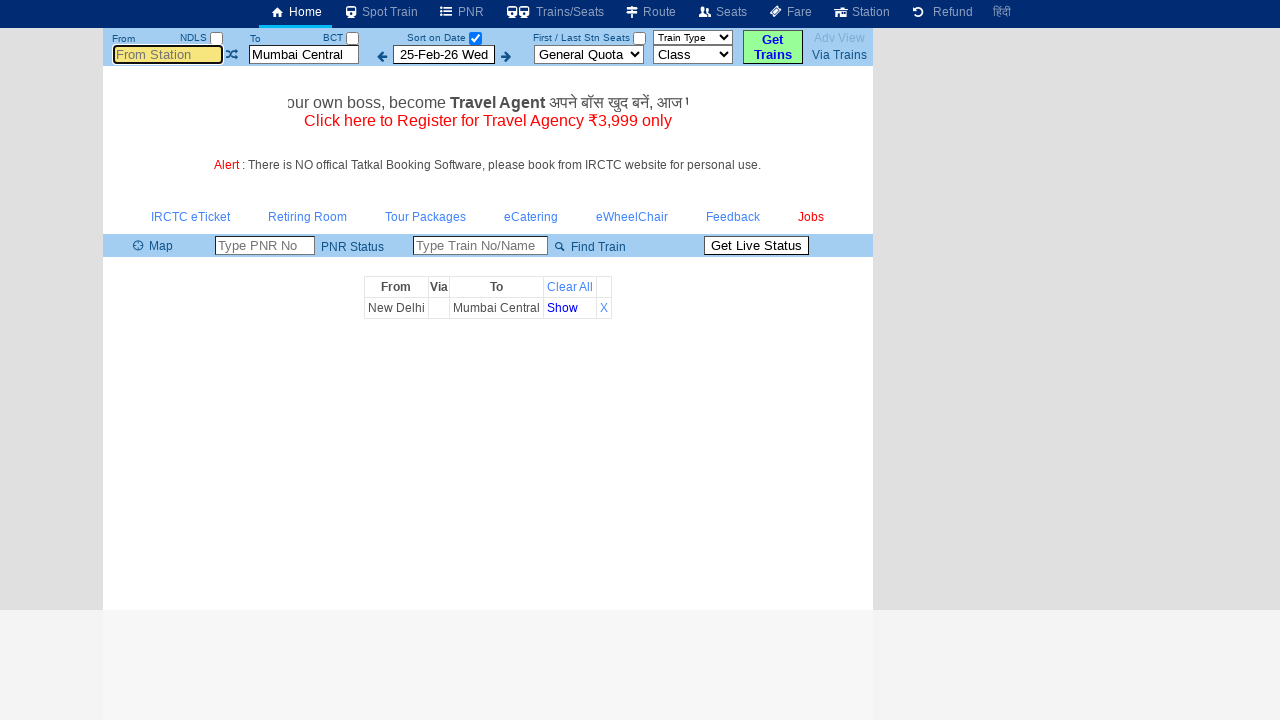

Entered 'TPJ' as source station on #txtStationFrom
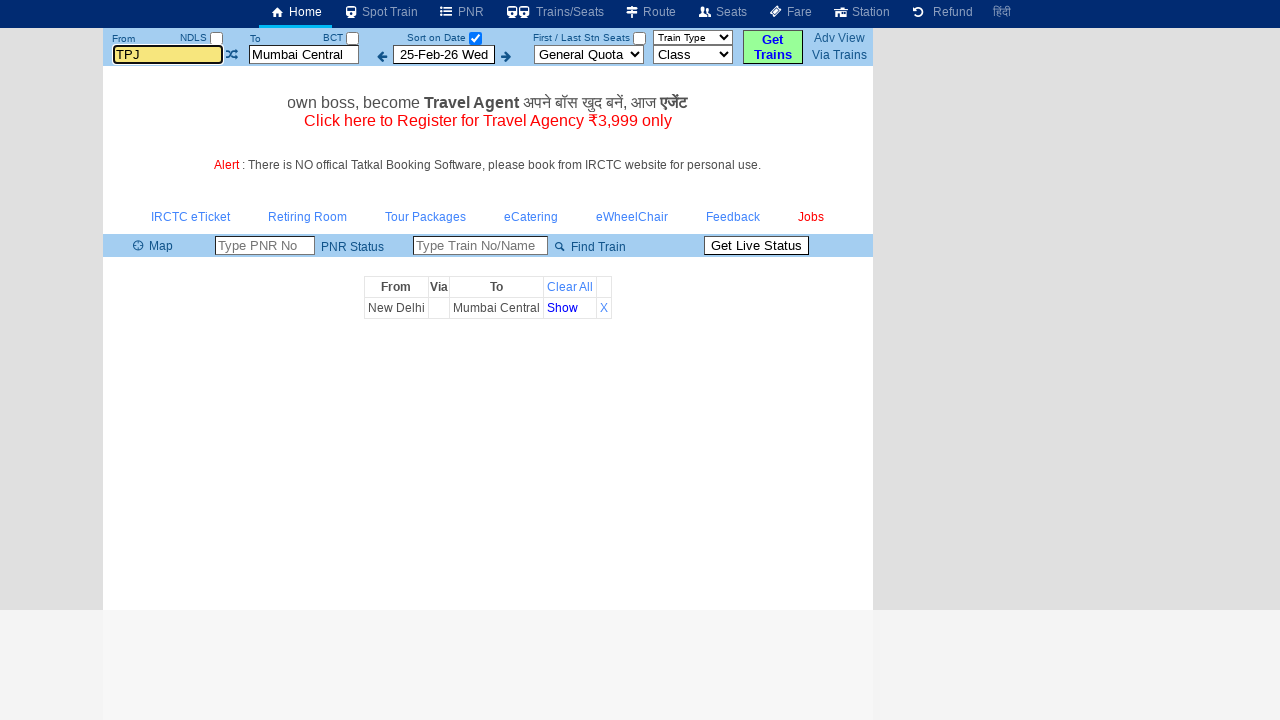

Pressed Tab to move focus from source station field on #txtStationFrom
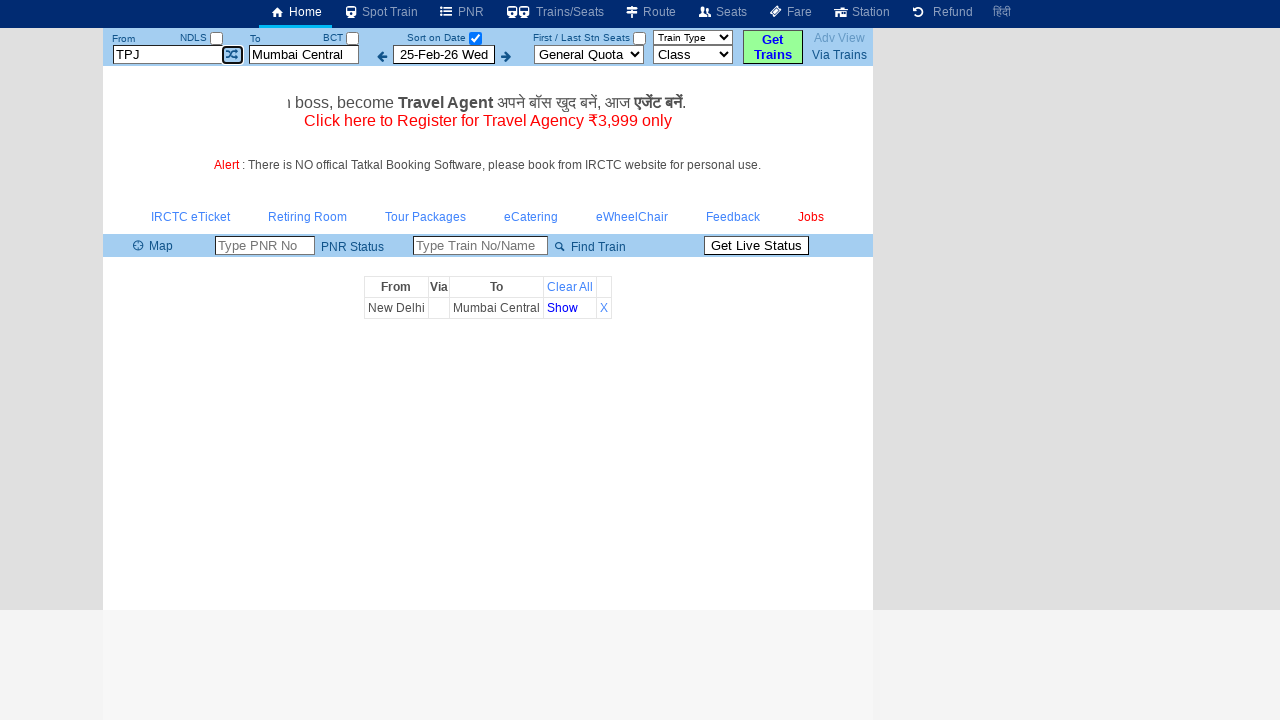

Cleared destination station field on #txtStationTo
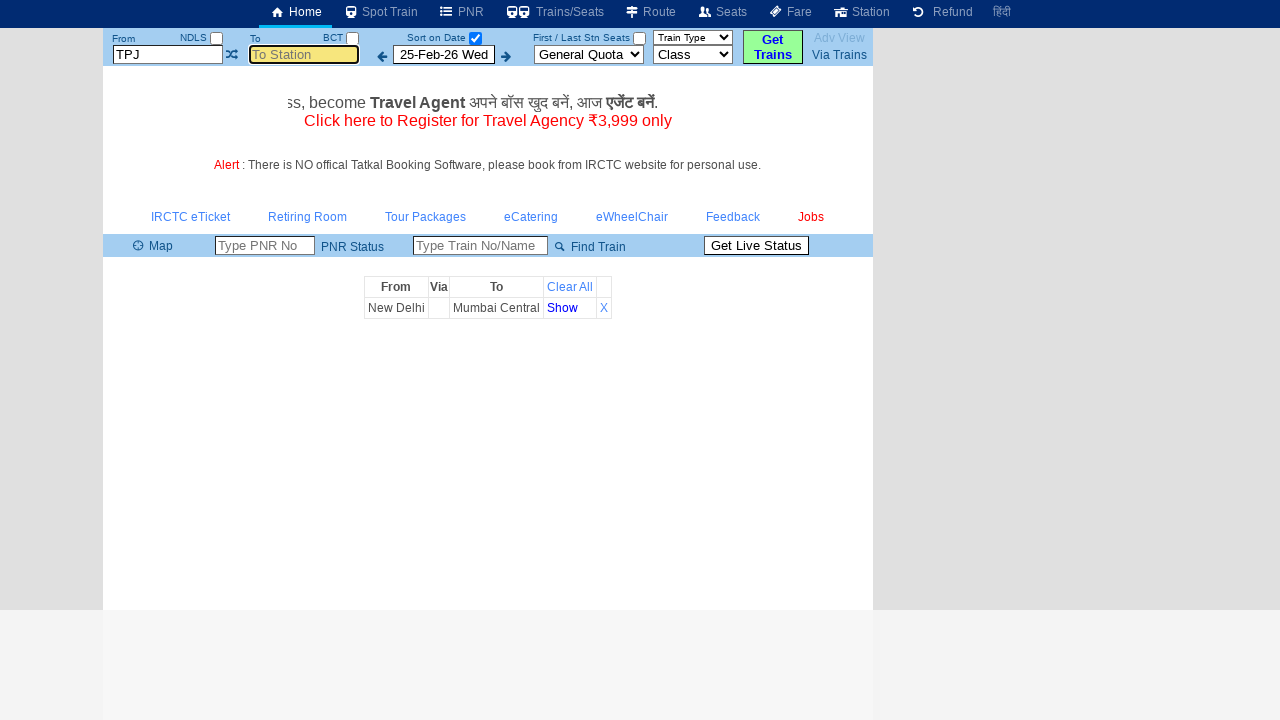

Entered 'MDU' as destination station on #txtStationTo
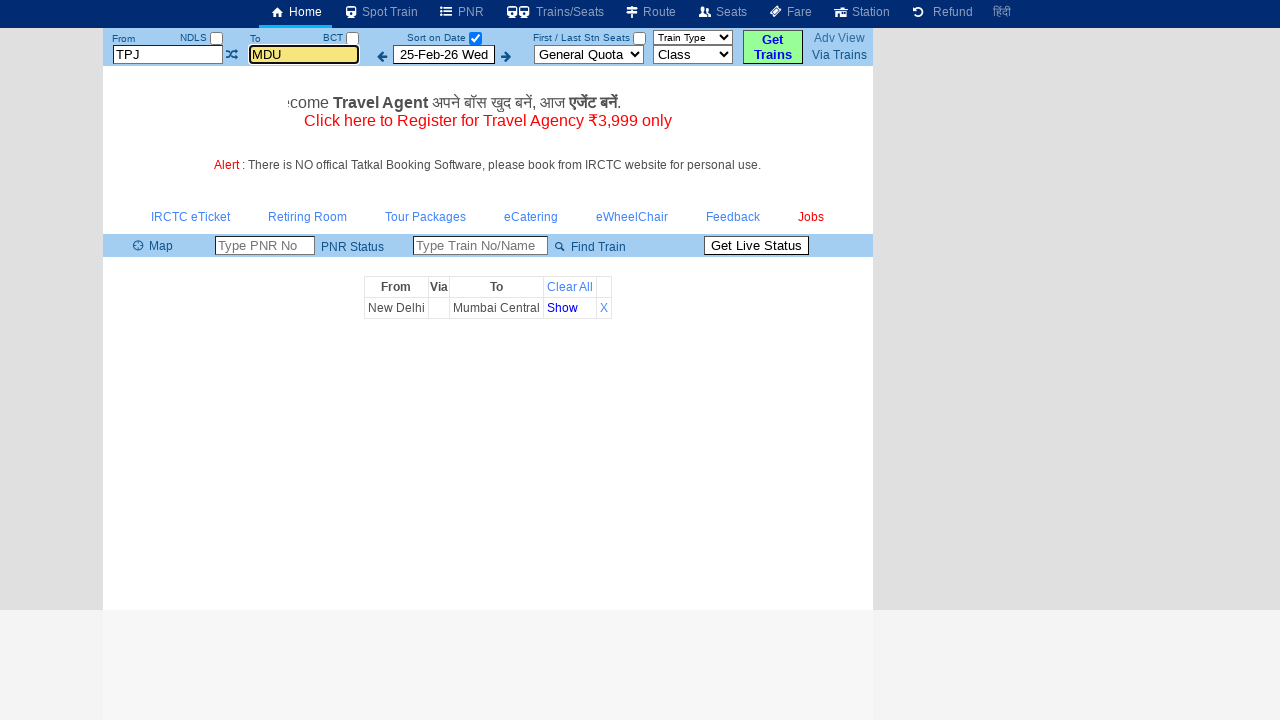

Pressed Tab to move focus from destination station field on #txtStationTo
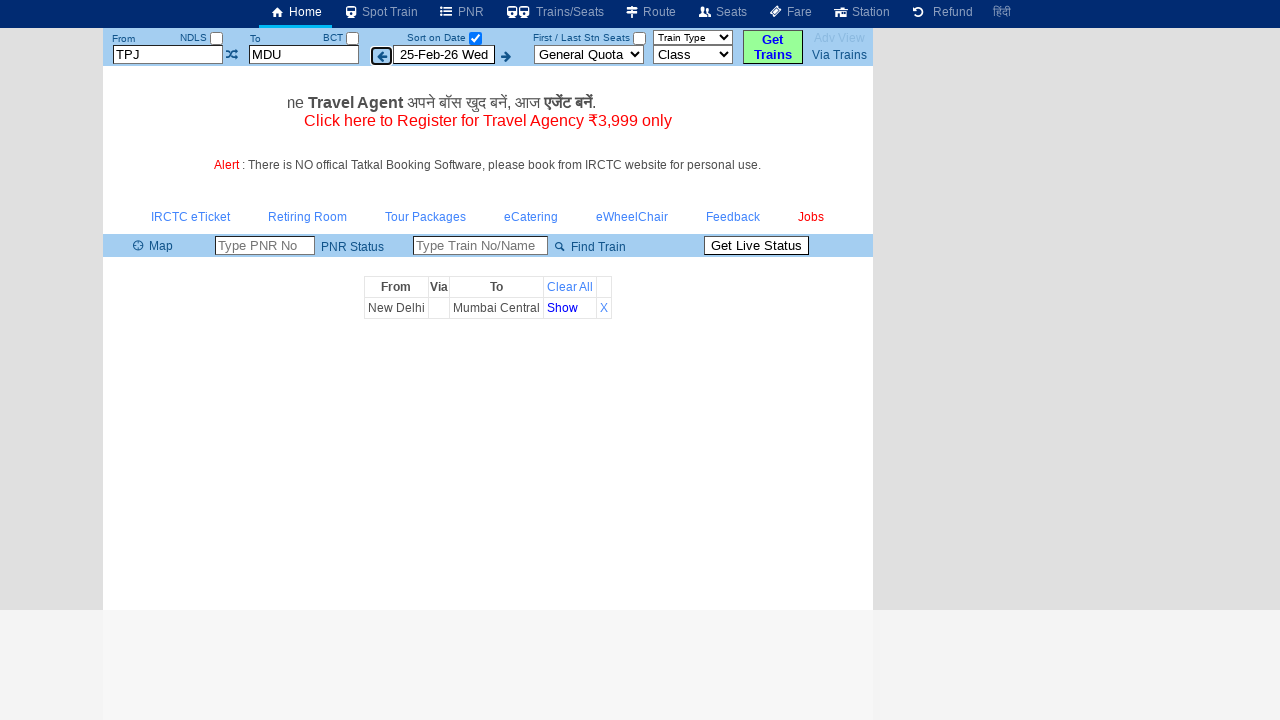

Unchecked date selection to retrieve all available trains at (475, 38) on #chkSelectDateOnly
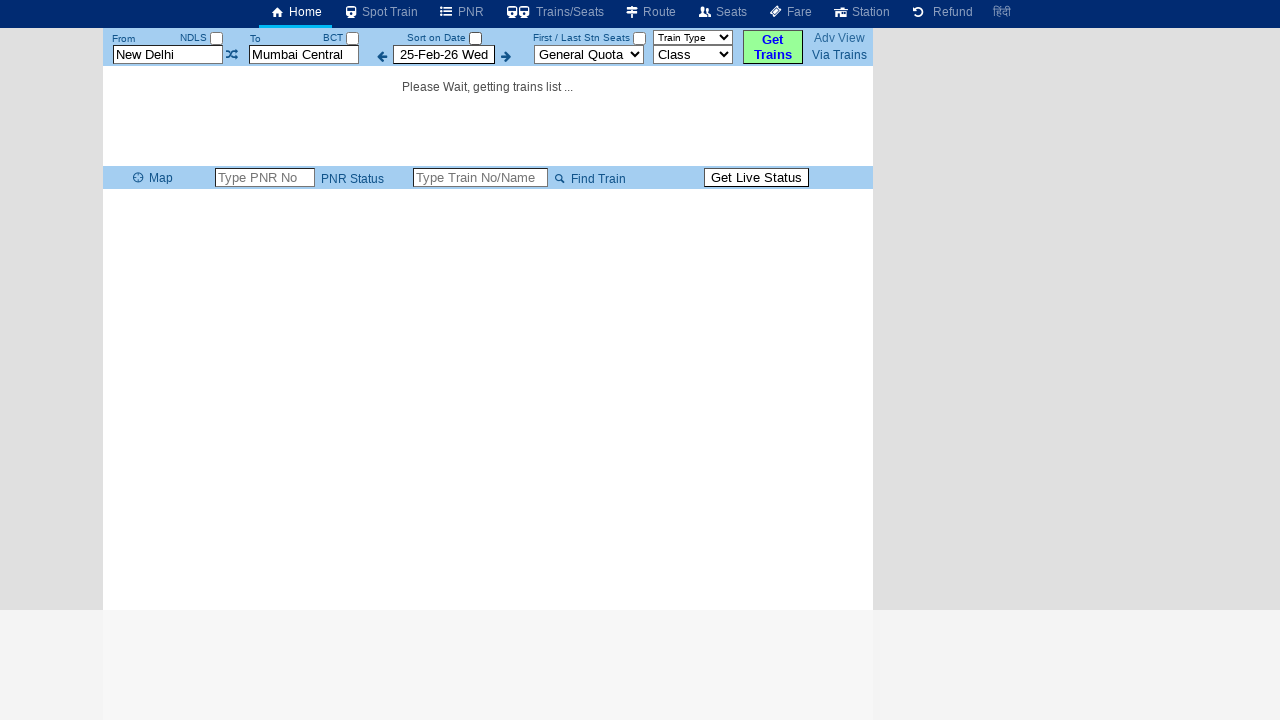

Waited 2 seconds for train list to load
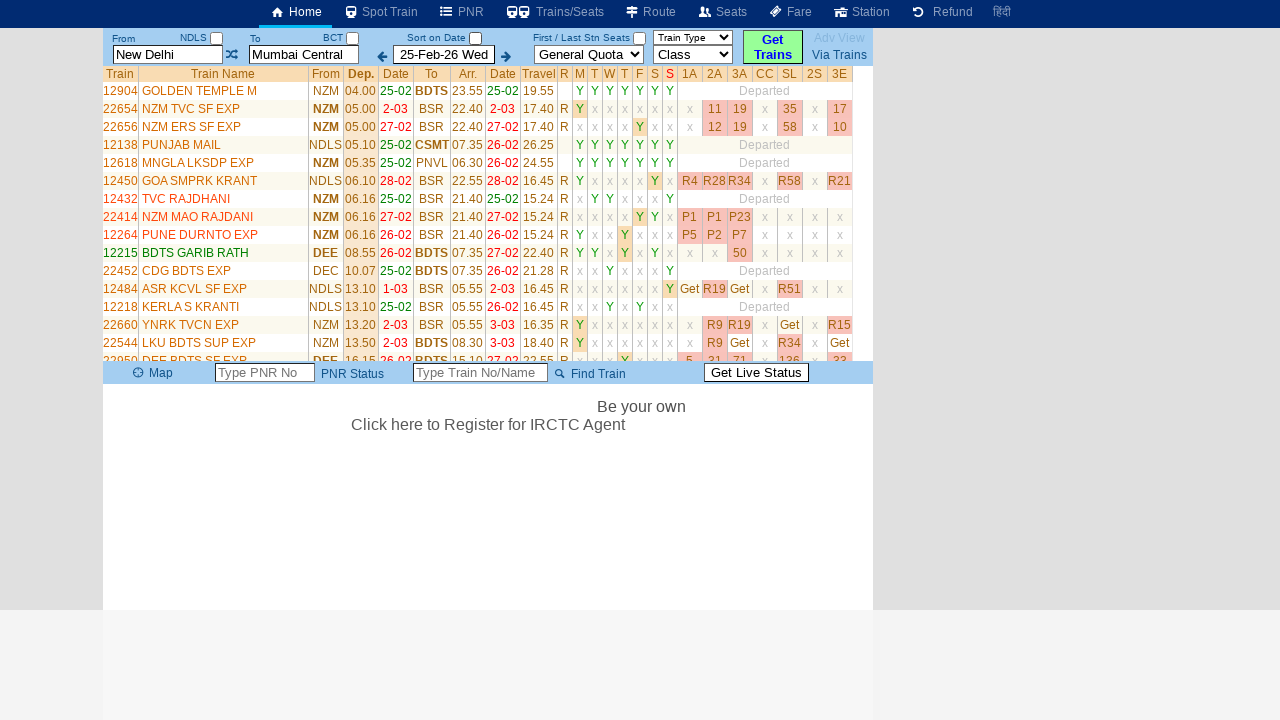

Located train table and retrieved all rows
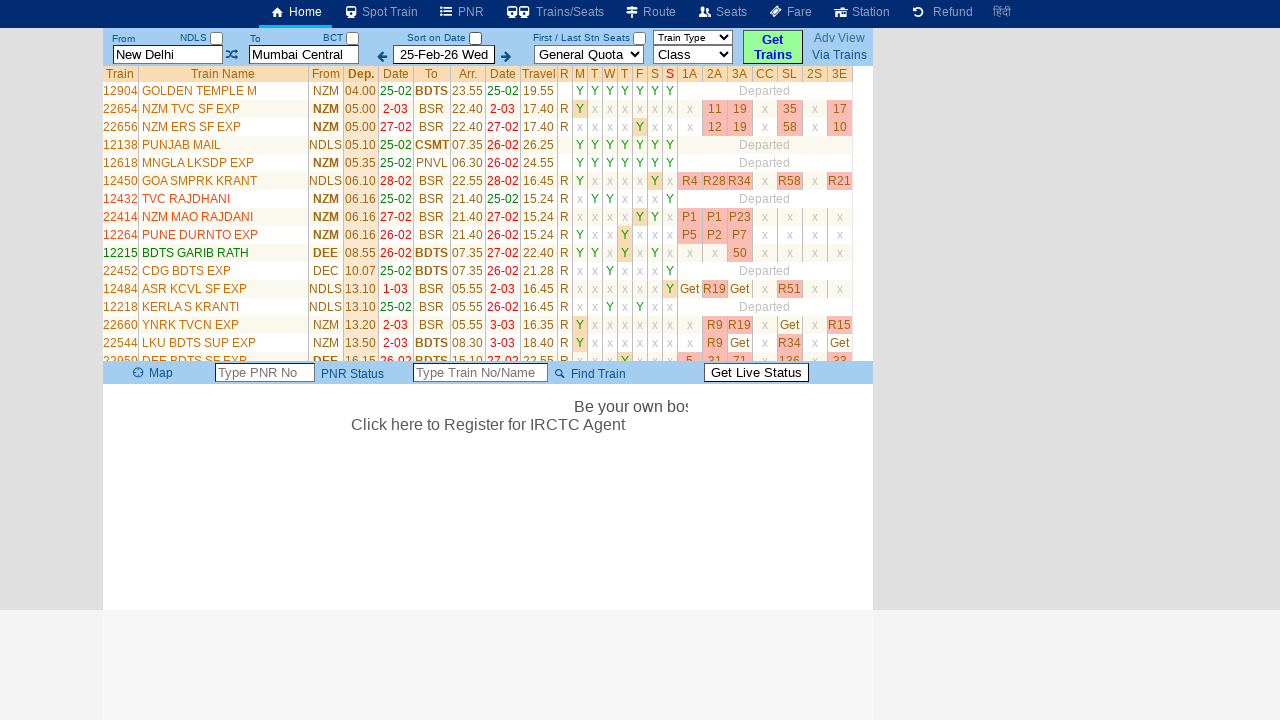

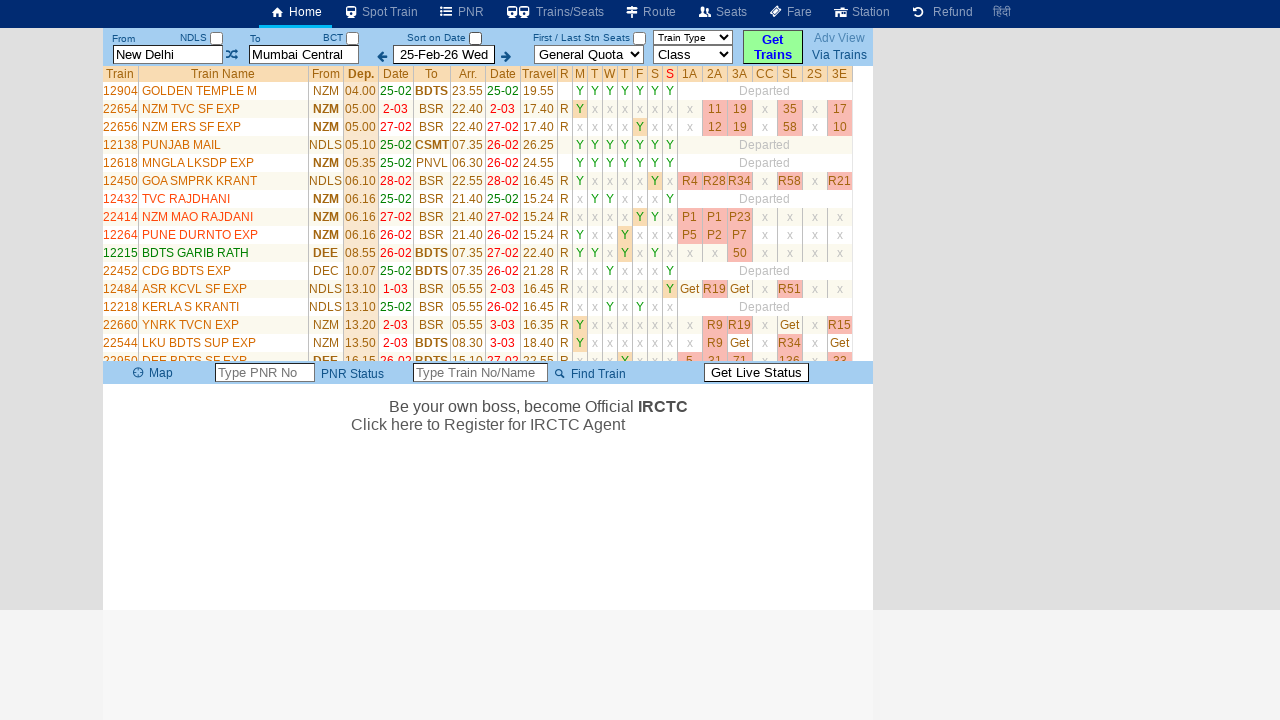